Tests navigation on Jumia Kenya e-commerce site by entering a search term in the search bar and then clicking on the Phones & Tablets category link to verify the category page loads correctly.

Starting URL: https://www.jumia.co.ke/

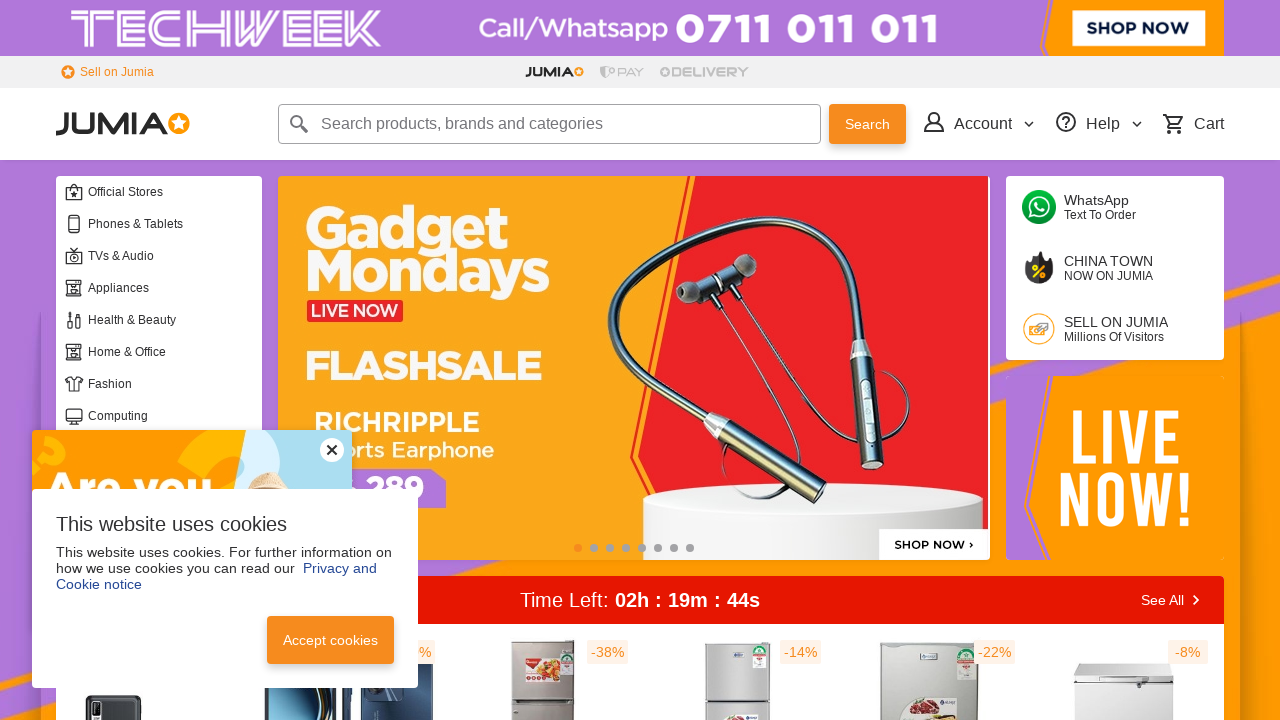

Filled search bar with 'books' on #fi-q
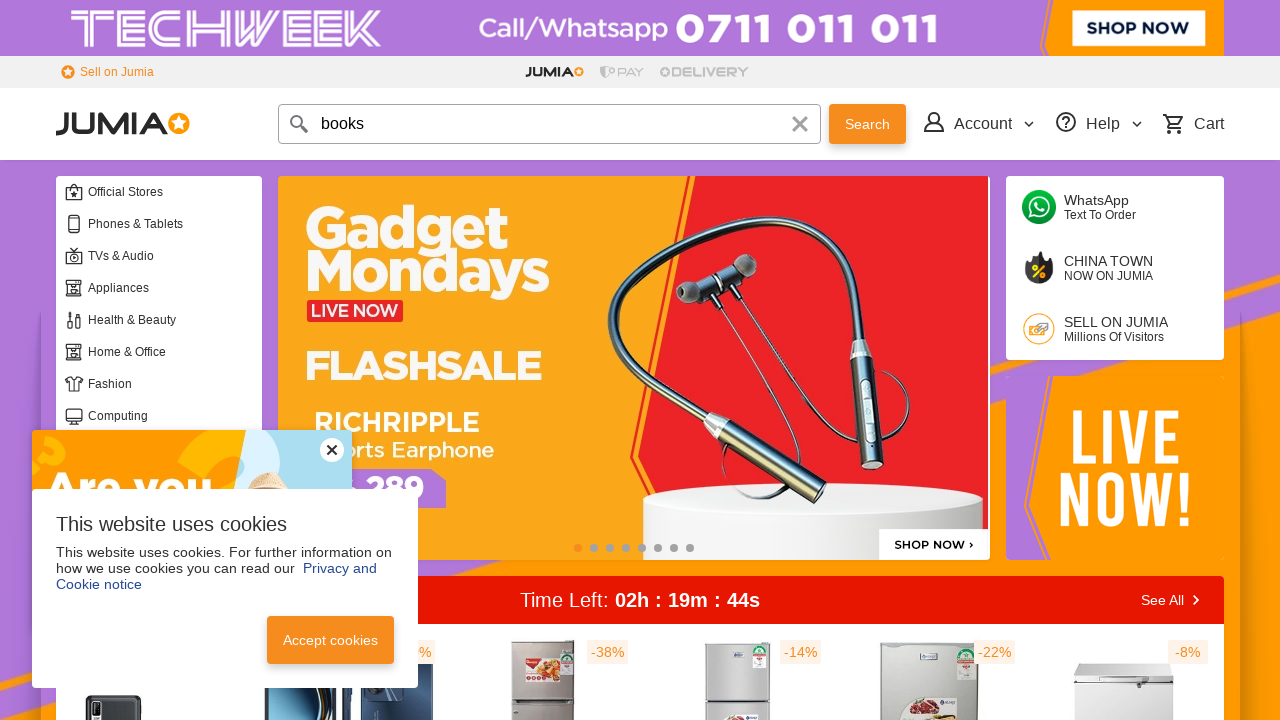

Clicked on Phones & Tablets category link at (159, 224) on a[href='/phones-tablets/']
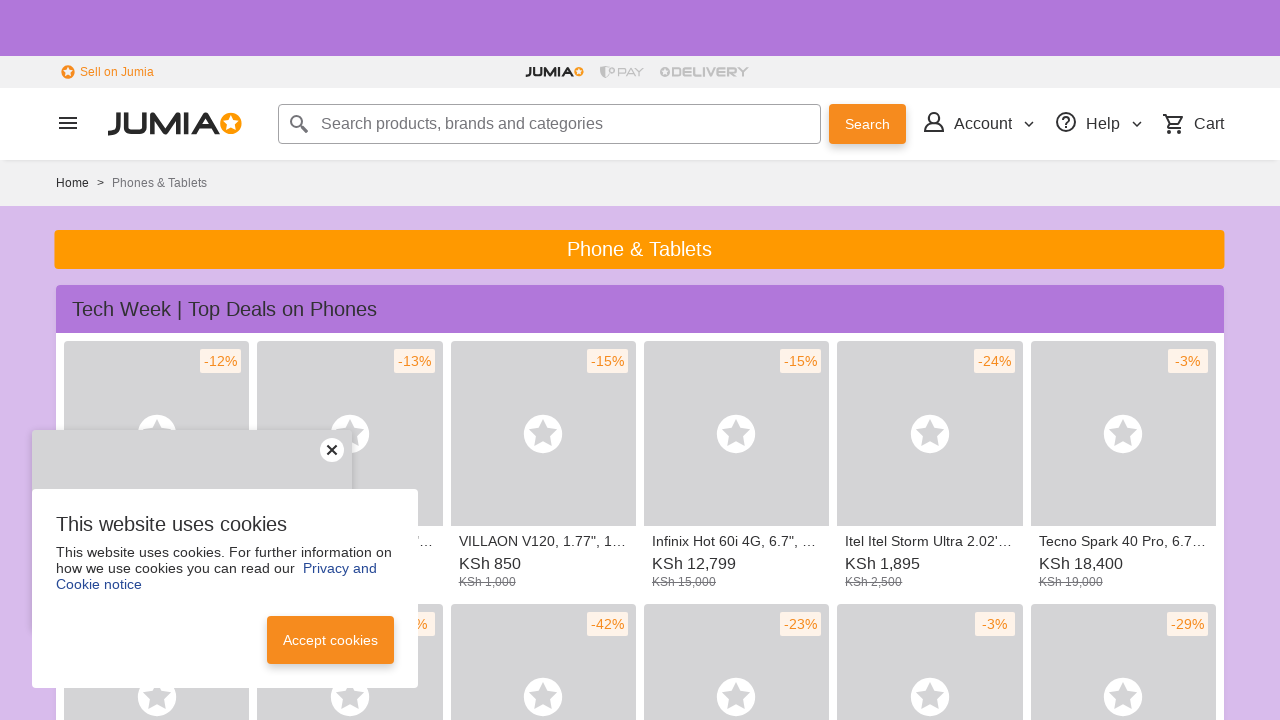

Category page loaded and breadcrumb indicator appeared
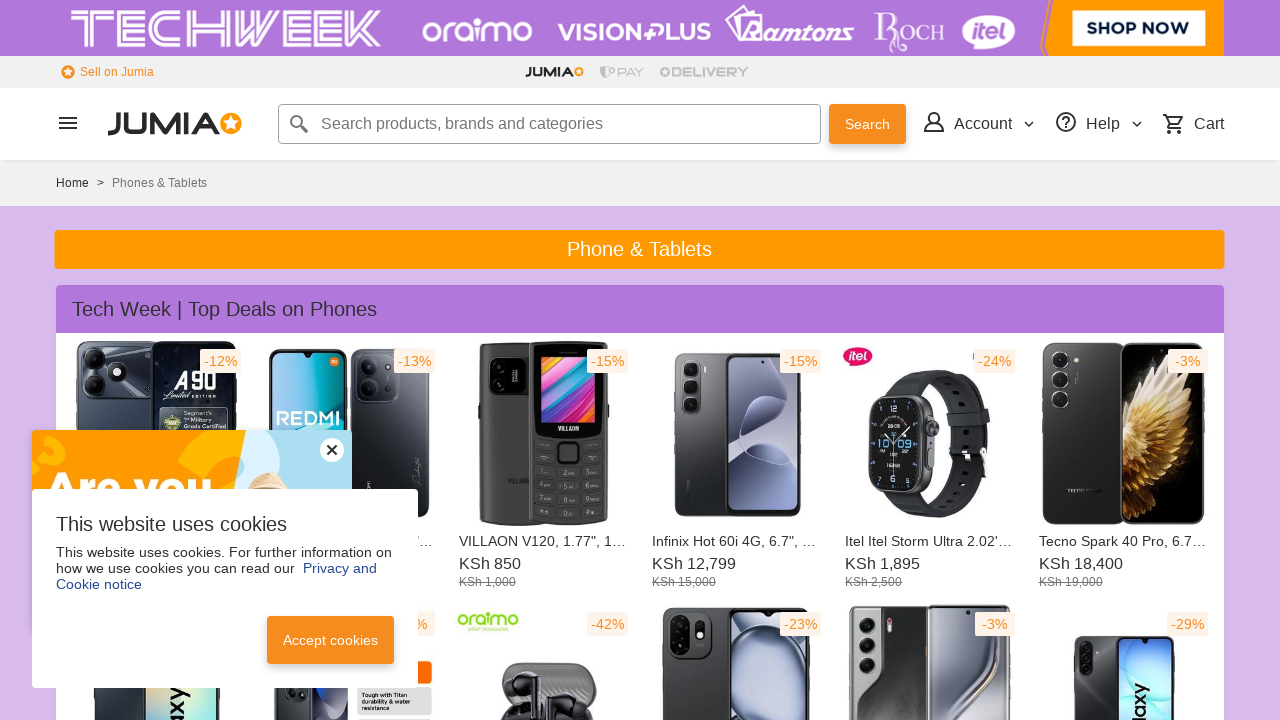

Verified Phones & Tablets category element is visible
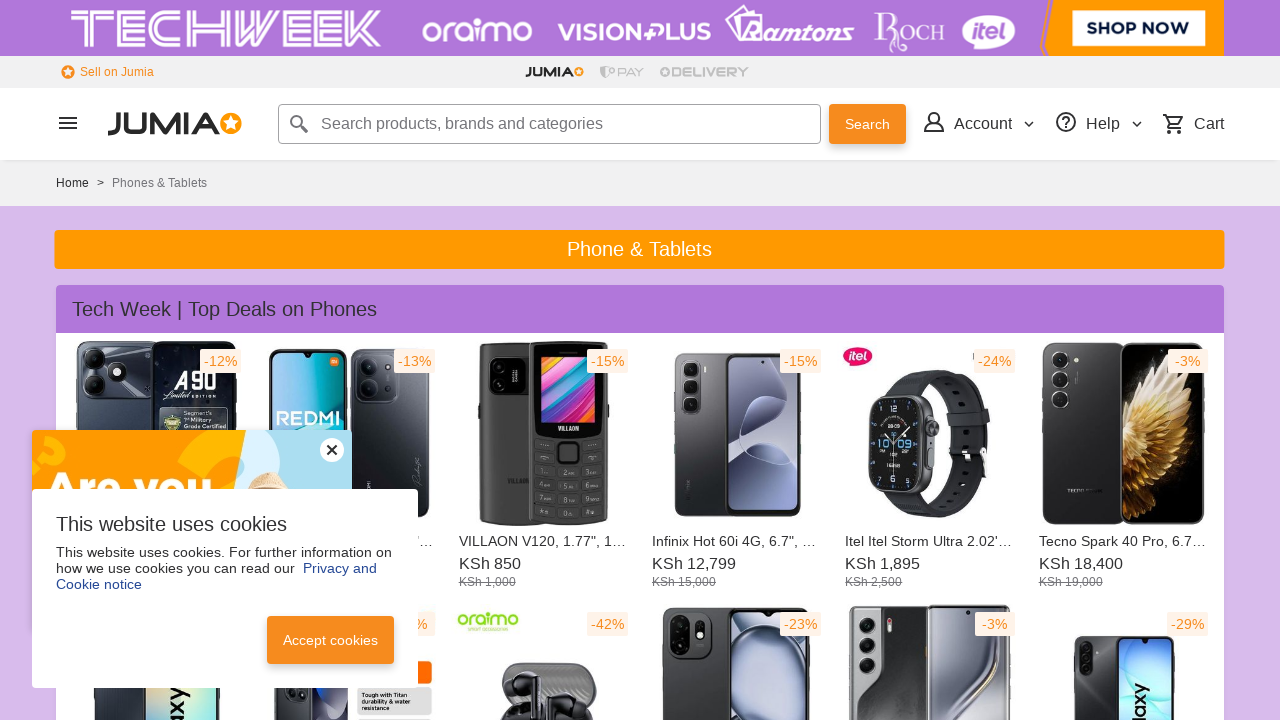

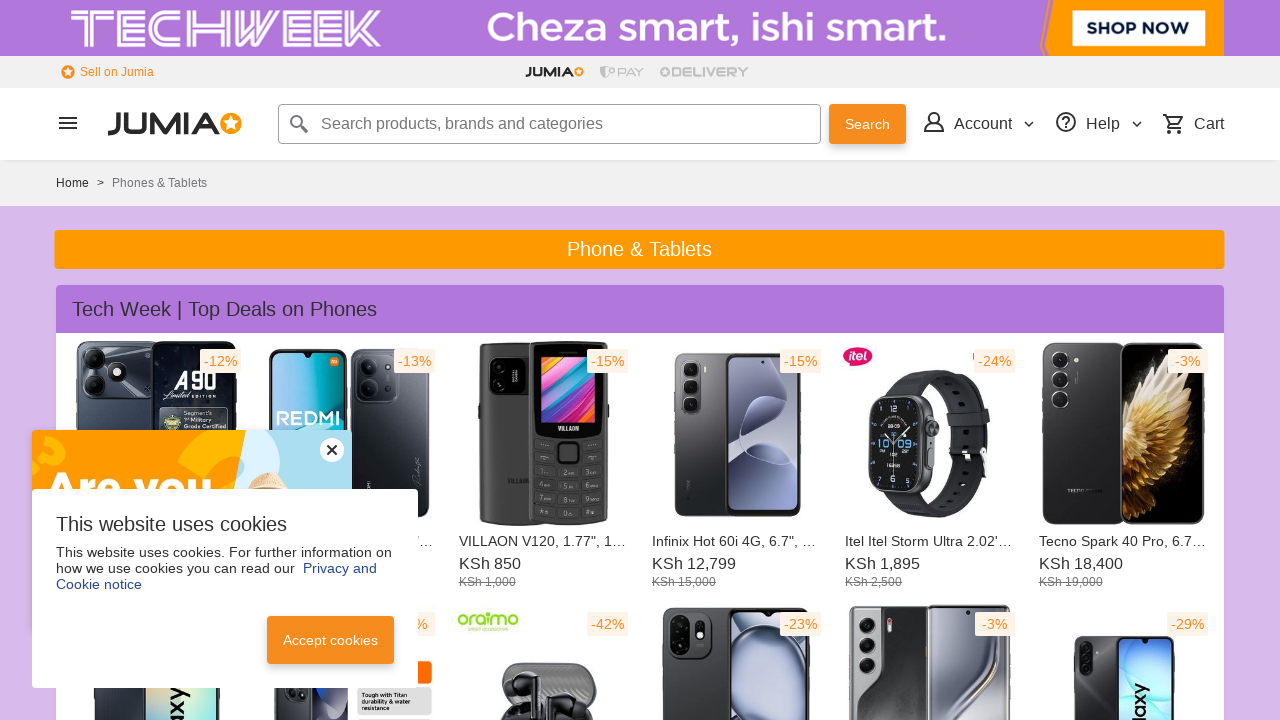